Tests dropdown menu functionality by clicking on a dropdown button to expand it

Starting URL: https://cursoautomacao.netlify.app/

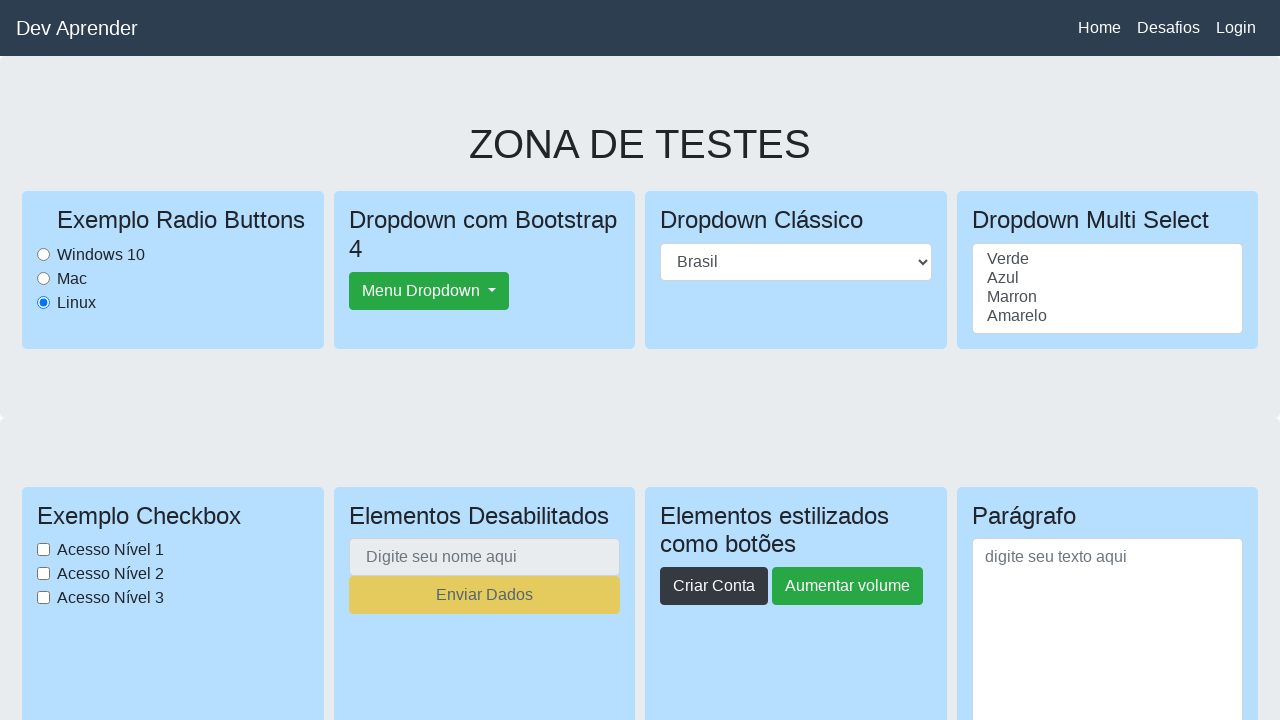

Clicked dropdown menu button to expand it at (429, 291) on #dropdownMenuButton
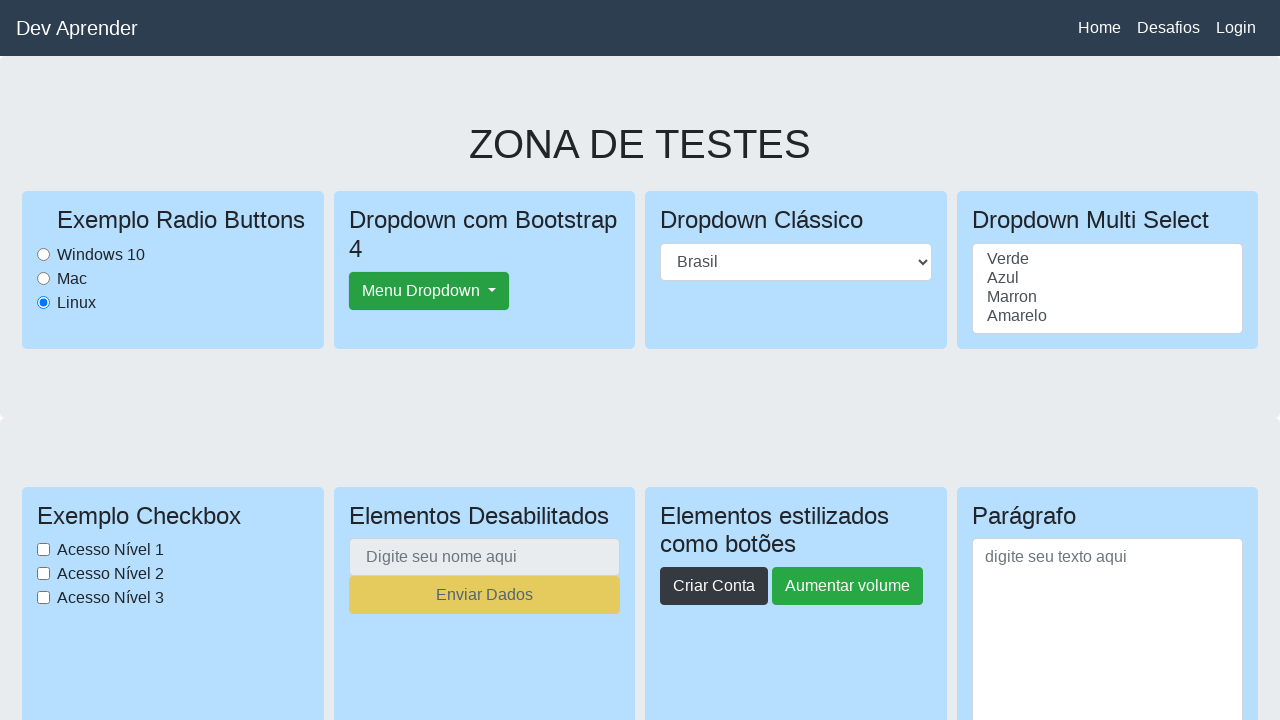

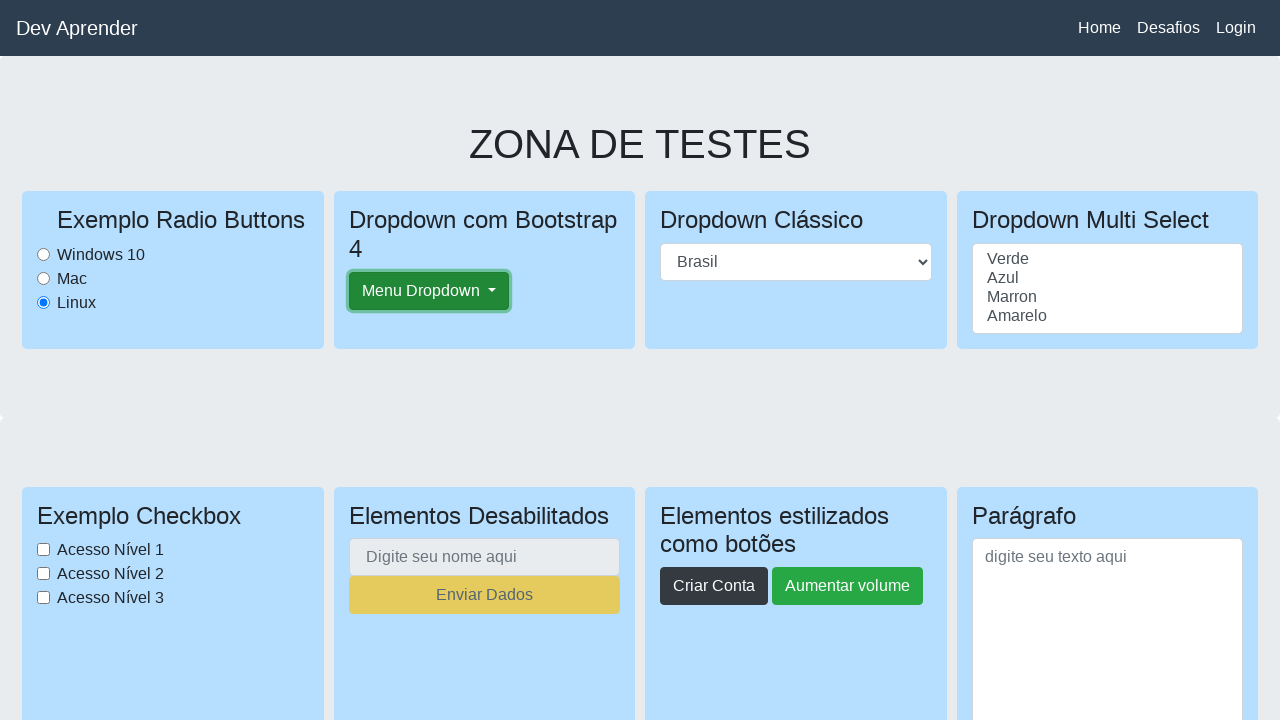